Tests handling of JavaScript confirm dialog by clicking a button that triggers an alert, dismissing it, and verifying the result text

Starting URL: https://www.w3schools.com/js/tryit.asp?filename=tryjs_confirm

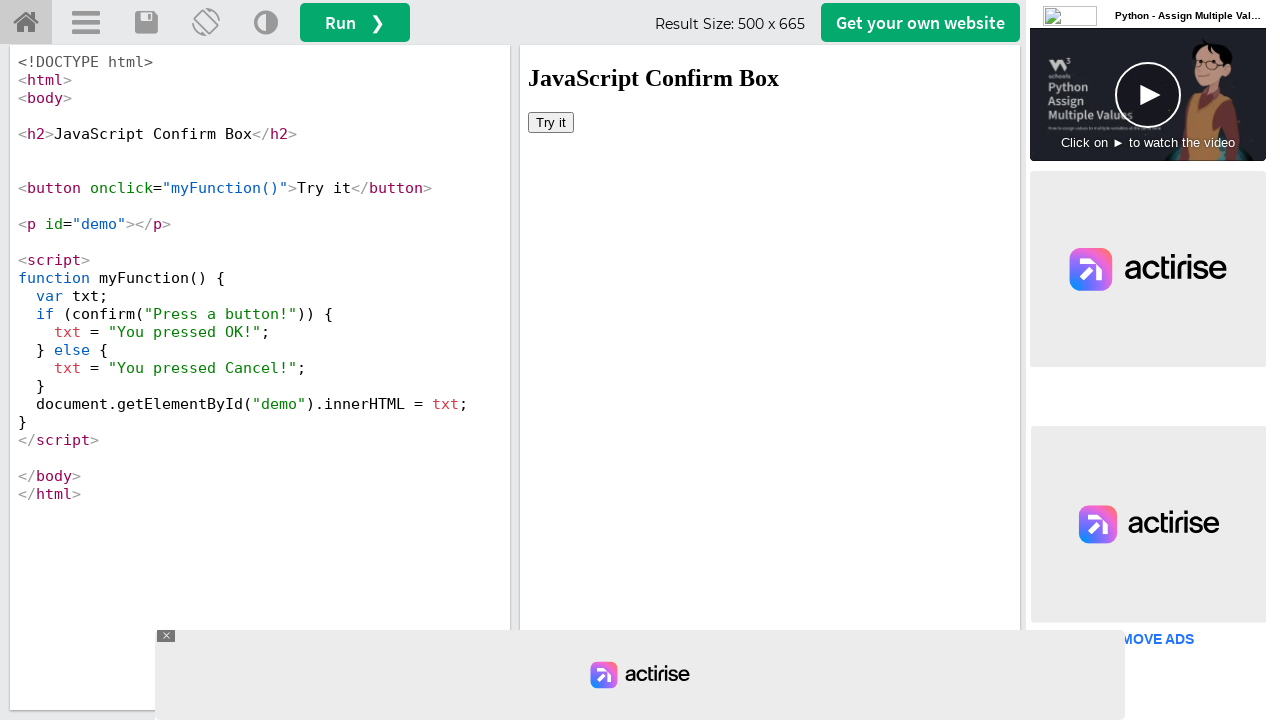

Set up dialog handler to dismiss confirm dialog
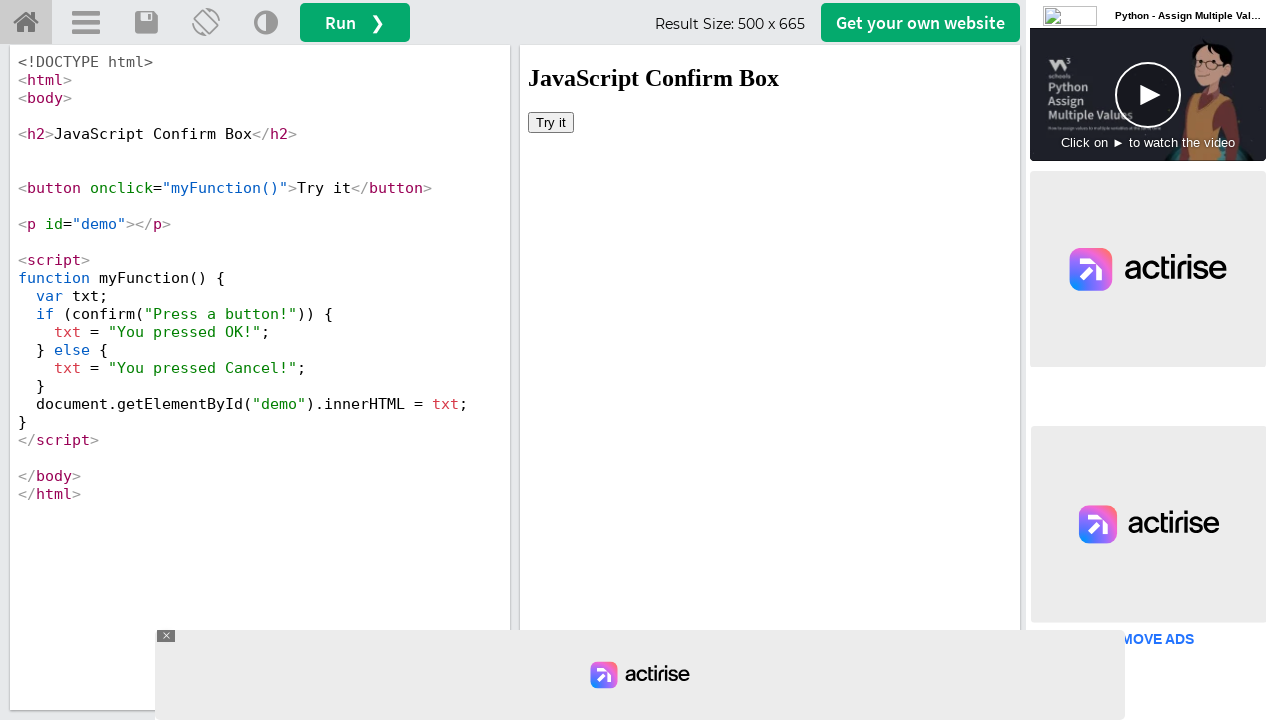

Clicked 'Try it' button inside iframe to trigger confirm dialog at (551, 122) on xpath=//iframe[@id='iframeResult'] >> internal:control=enter-frame >> xpath=//bu
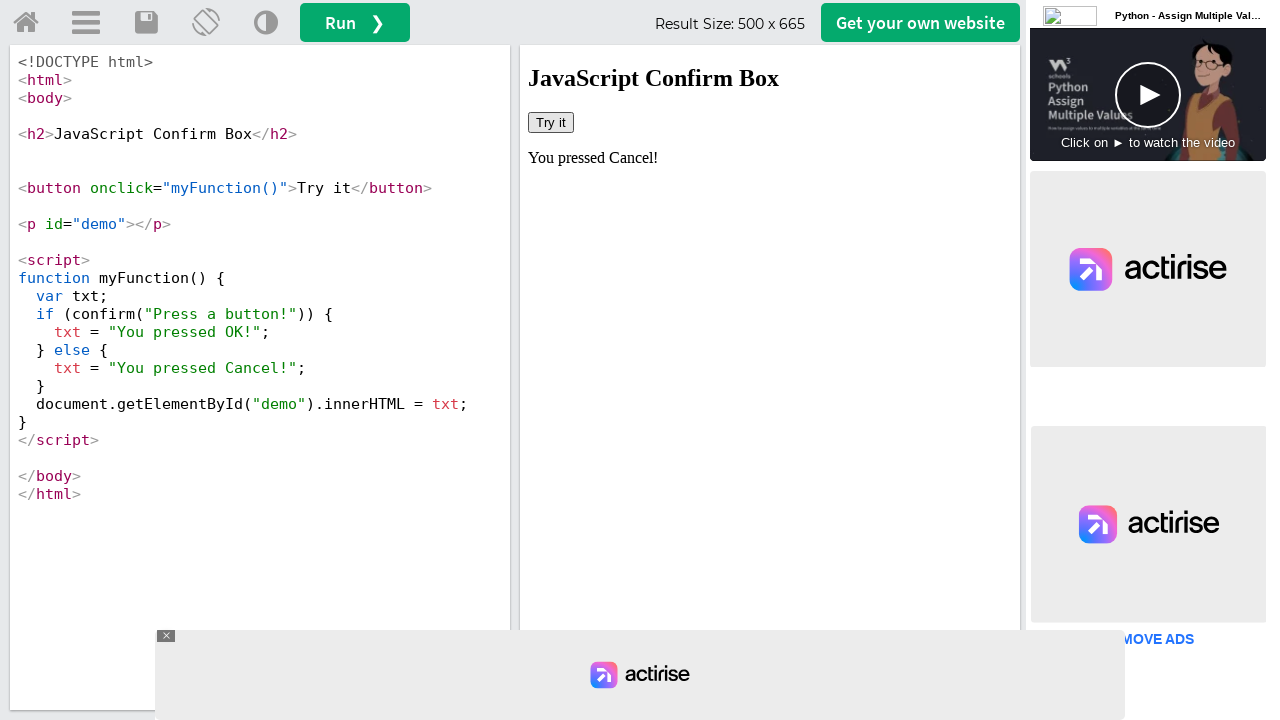

Result text element appeared after dismissing dialog
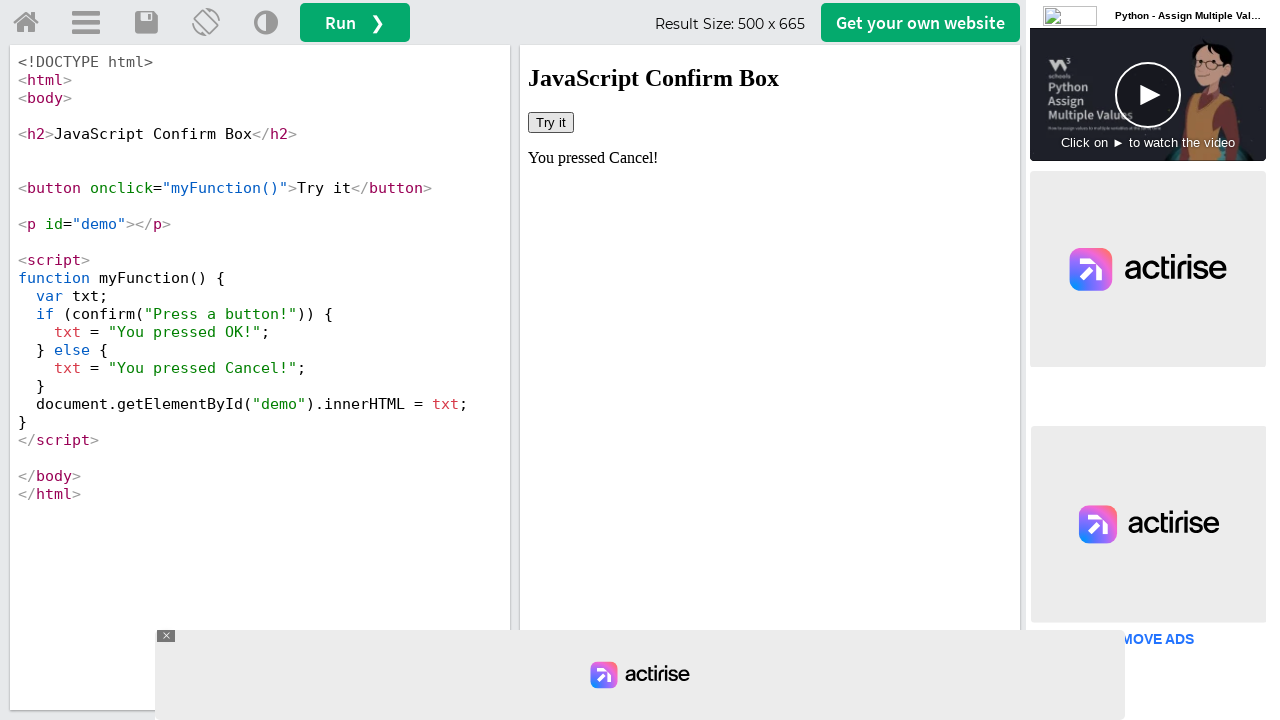

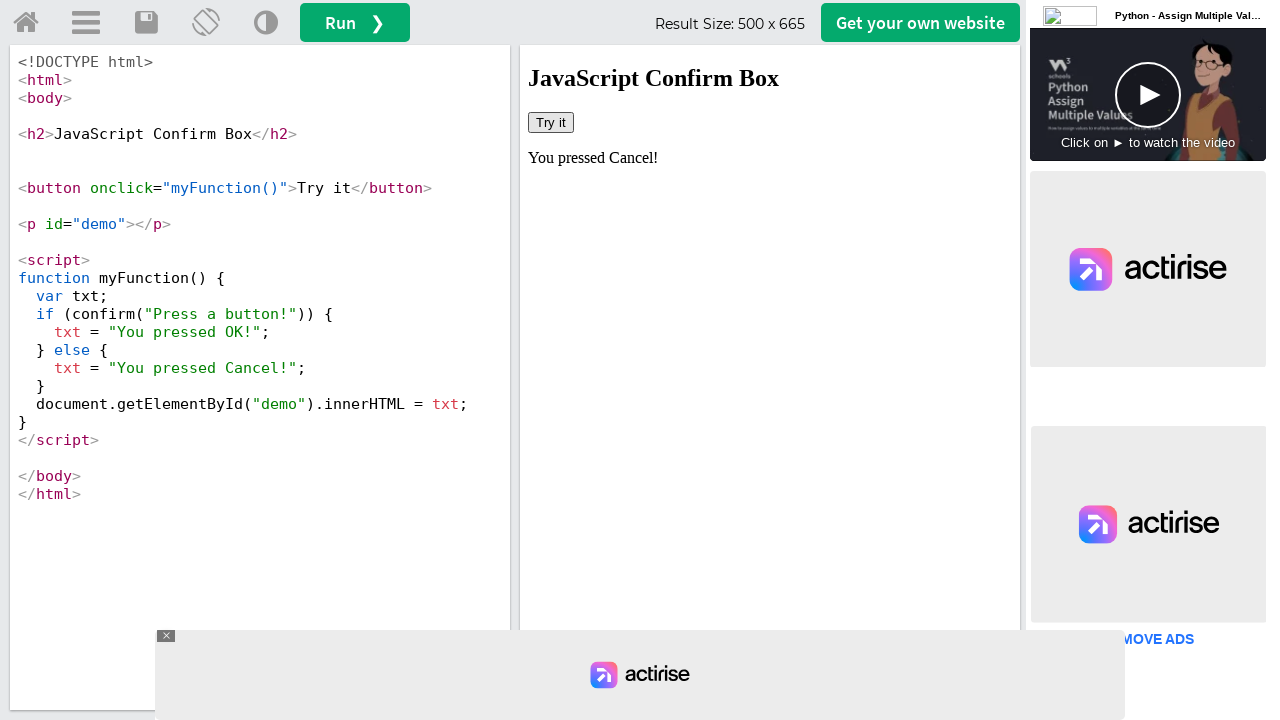